Tests keyboard key press functionality by sending SPACE and LEFT arrow keys to an element and verifying the displayed result text shows which key was pressed.

Starting URL: http://the-internet.herokuapp.com/key_presses

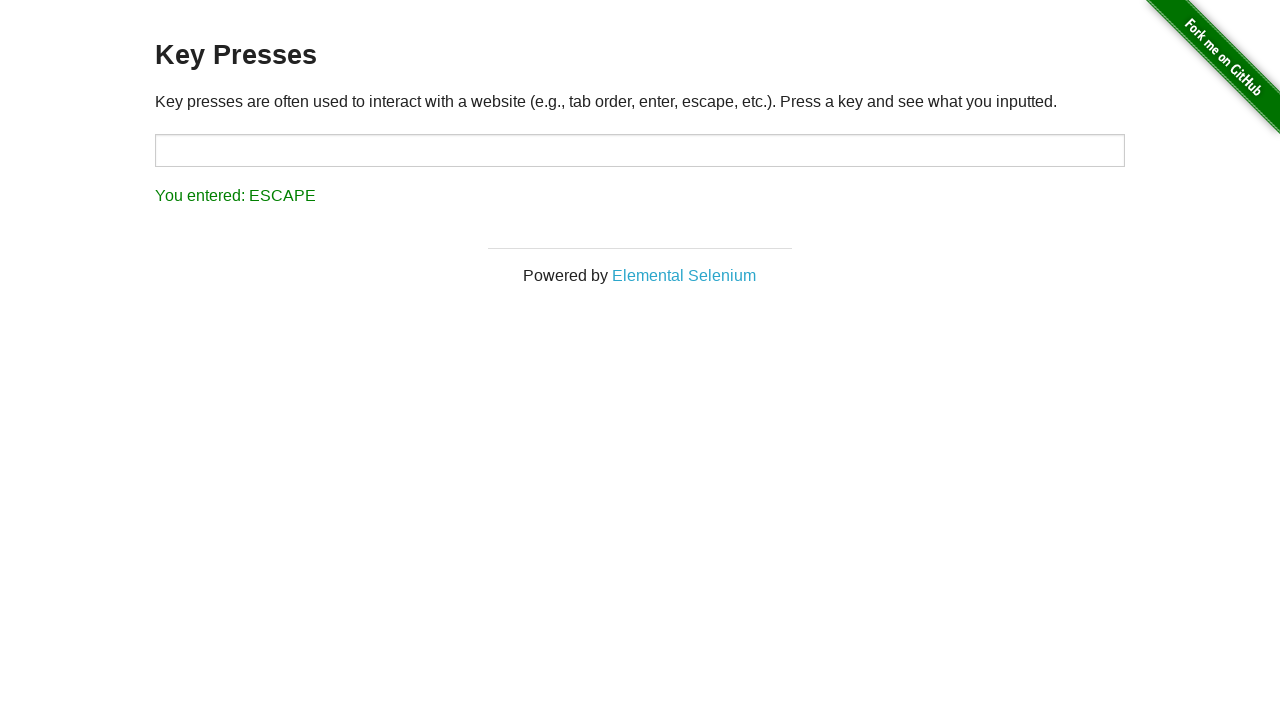

Navigated to key presses test page
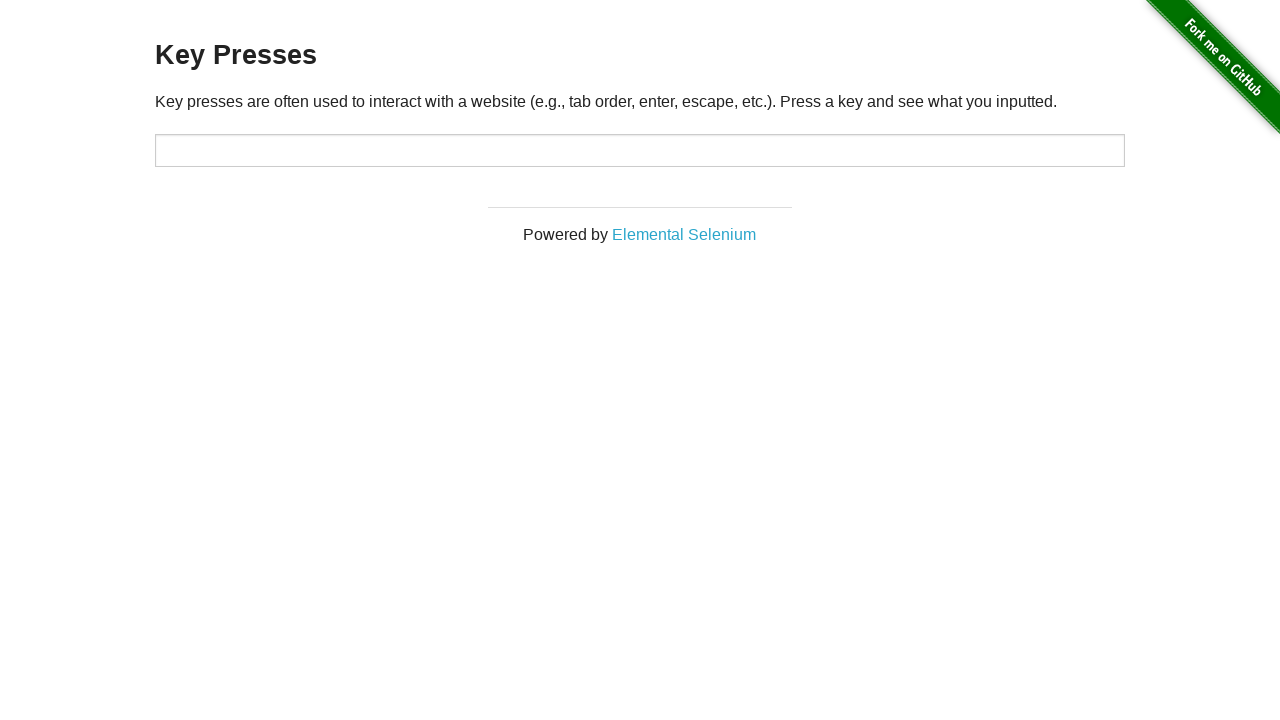

Pressed SPACE key on target element on #target
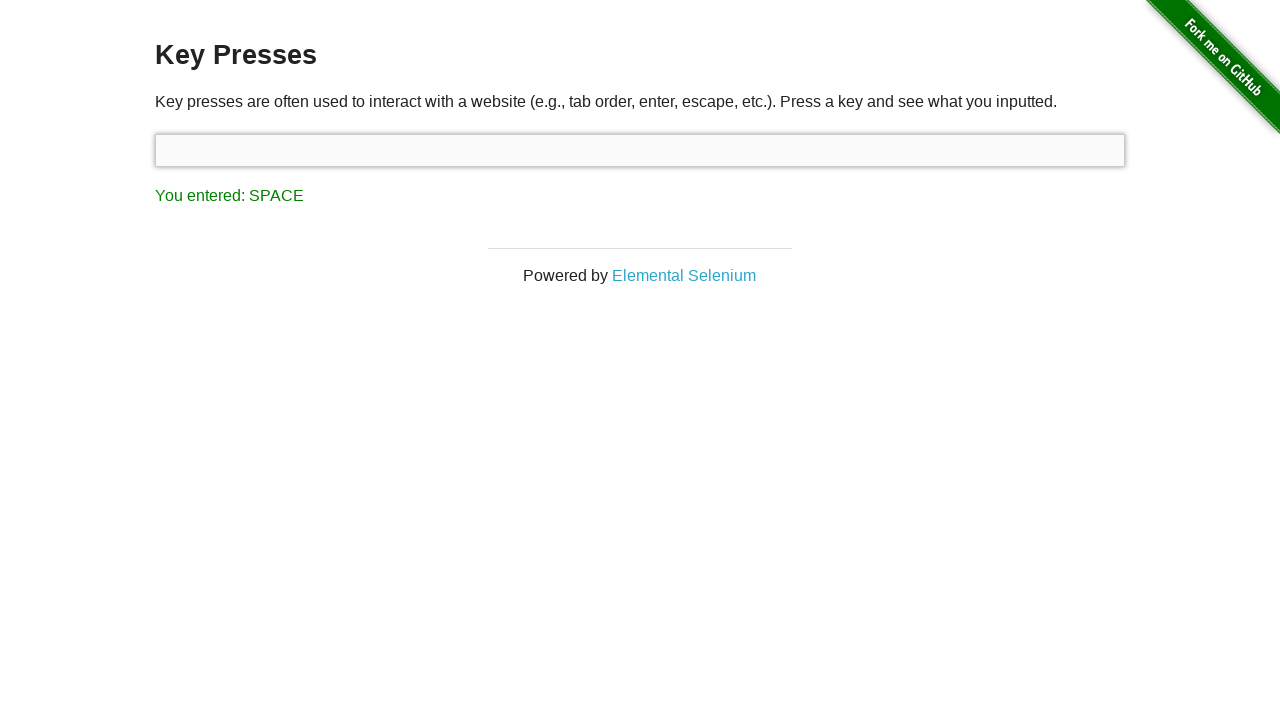

Result element loaded and is visible
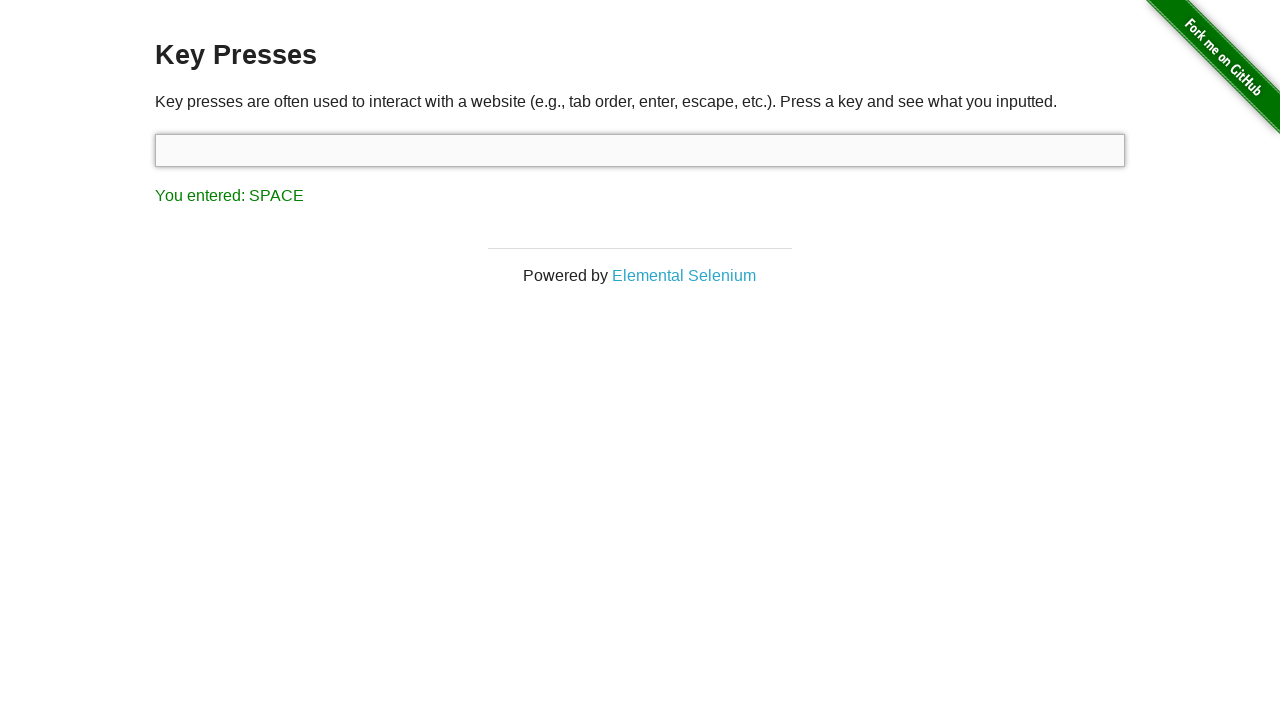

Verified result text shows SPACE key was pressed
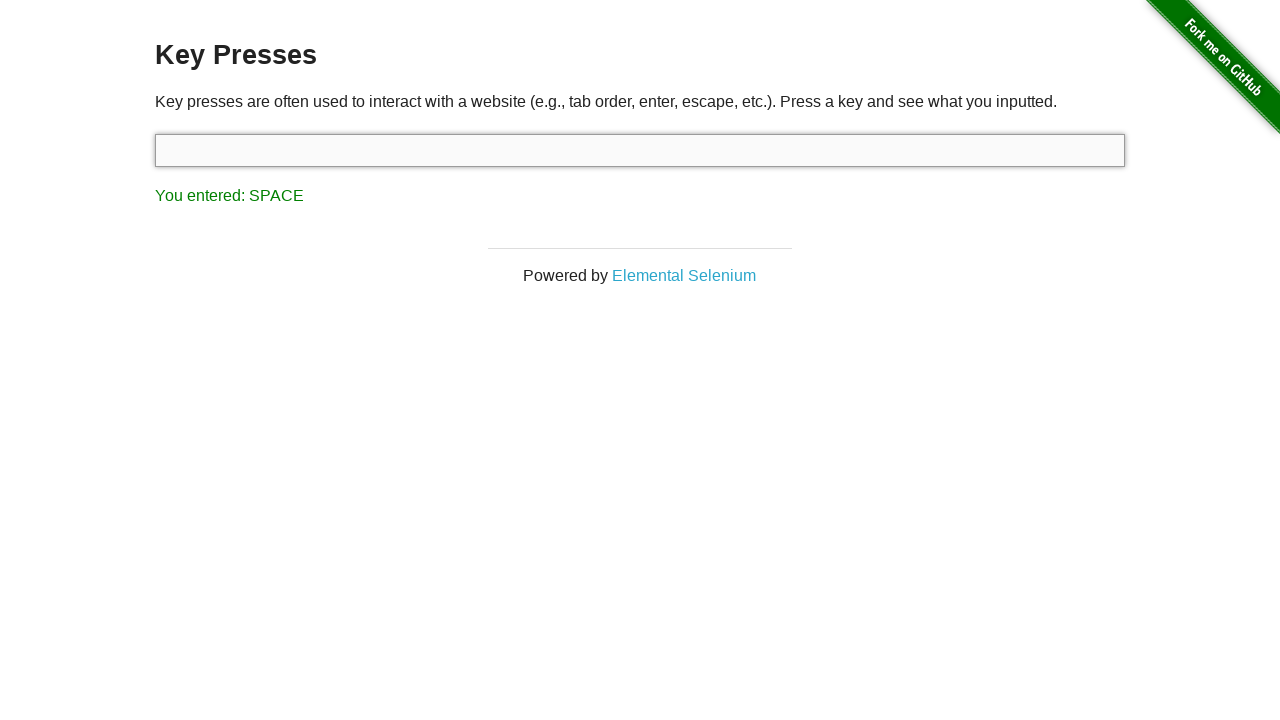

Pressed LEFT arrow key
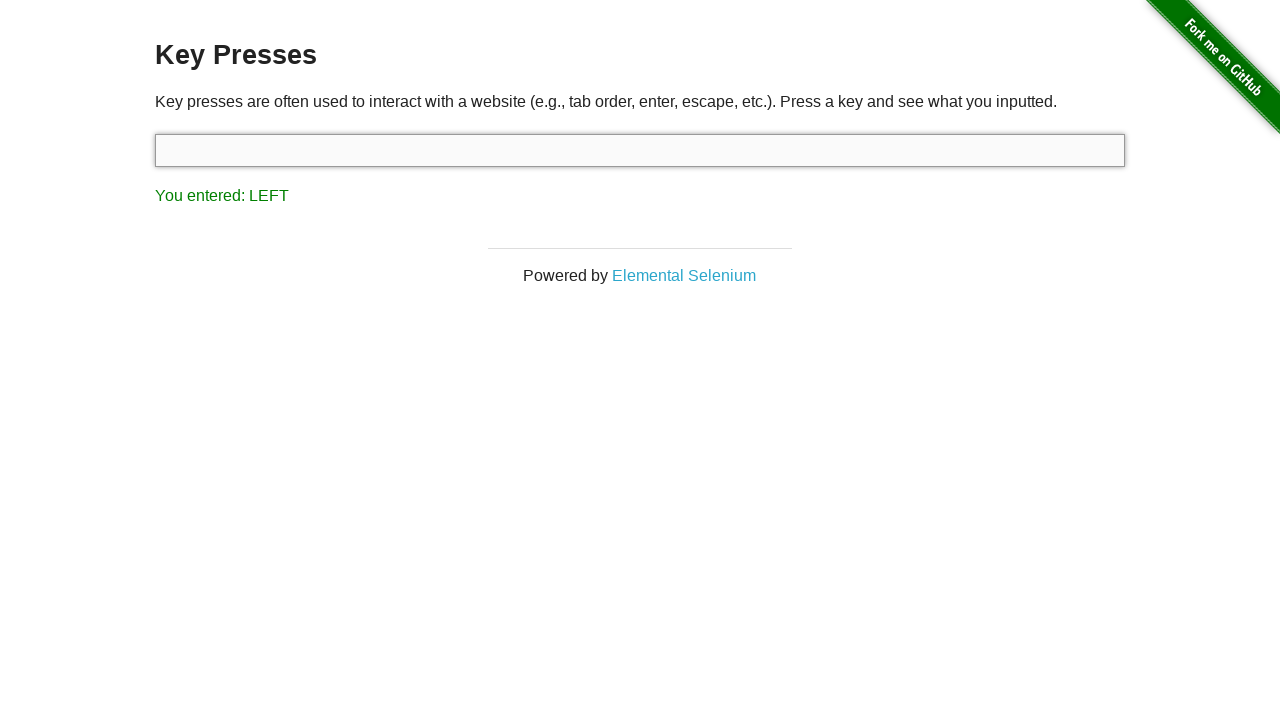

Verified result text shows LEFT arrow key was pressed
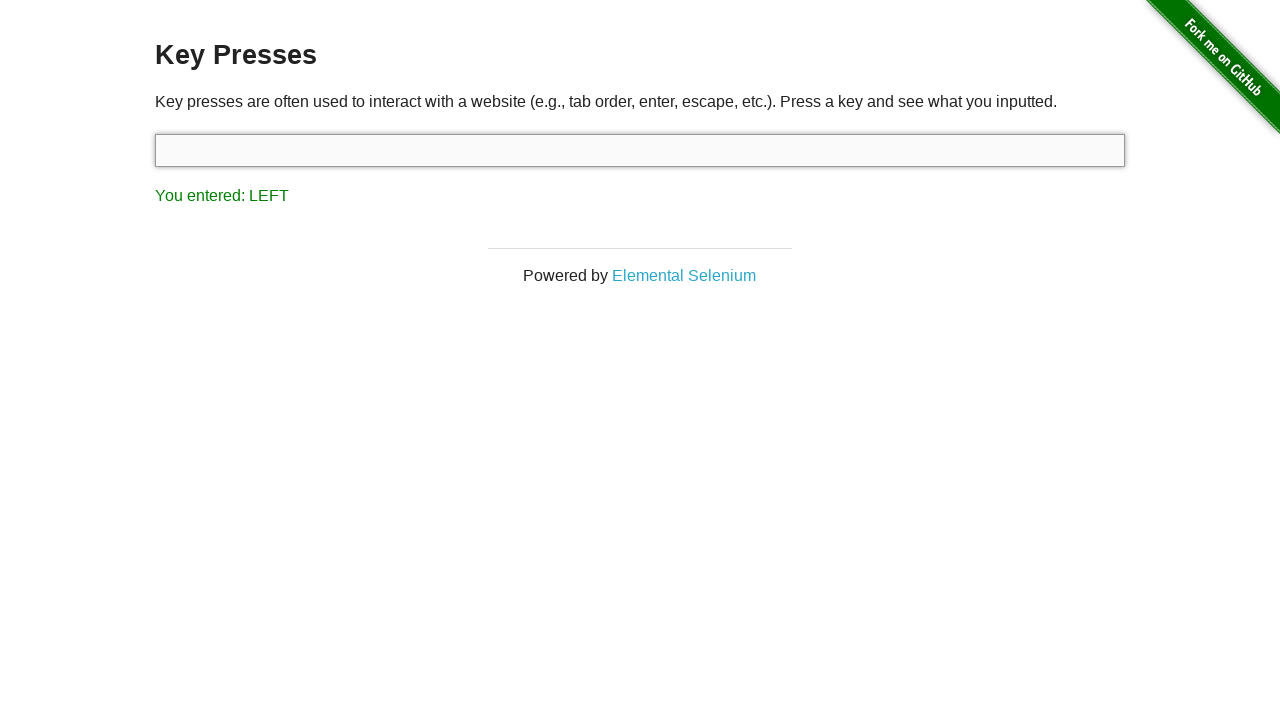

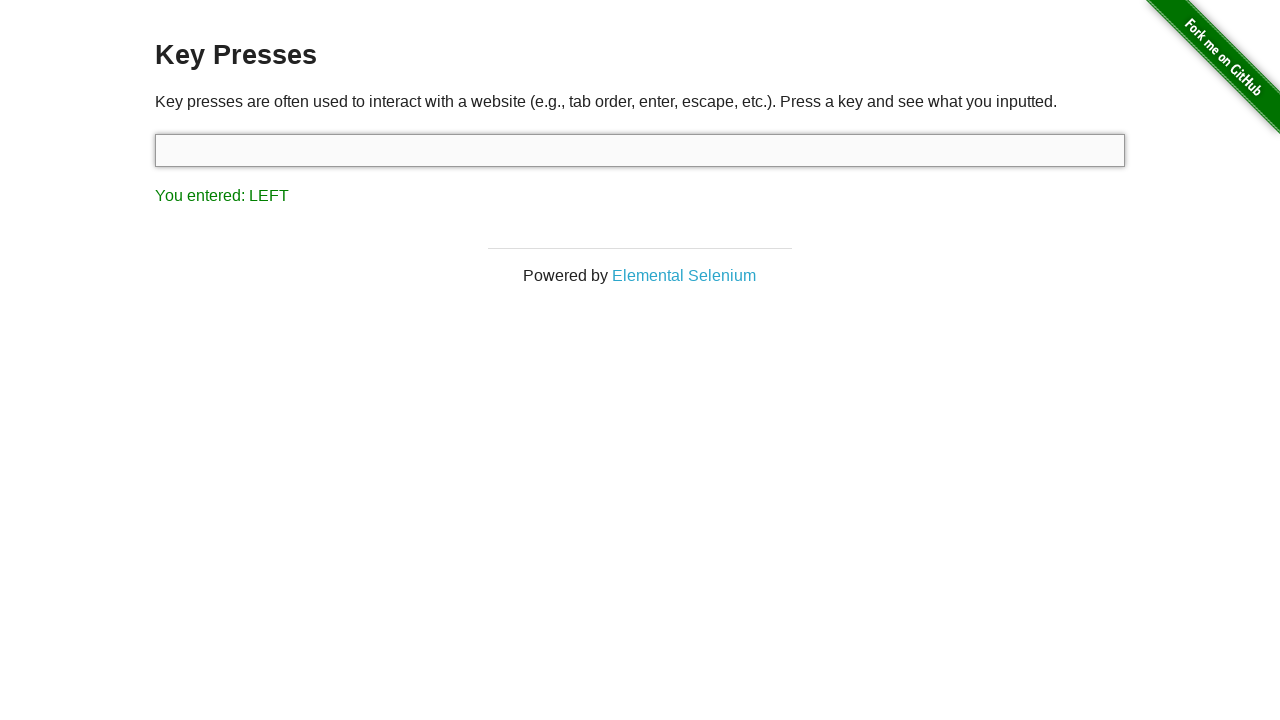